Tests dropdown selection functionality by selecting currency options using different methods (by index, by visible text, and by value)

Starting URL: https://rahulshettyacademy.com/dropdownsPractise/

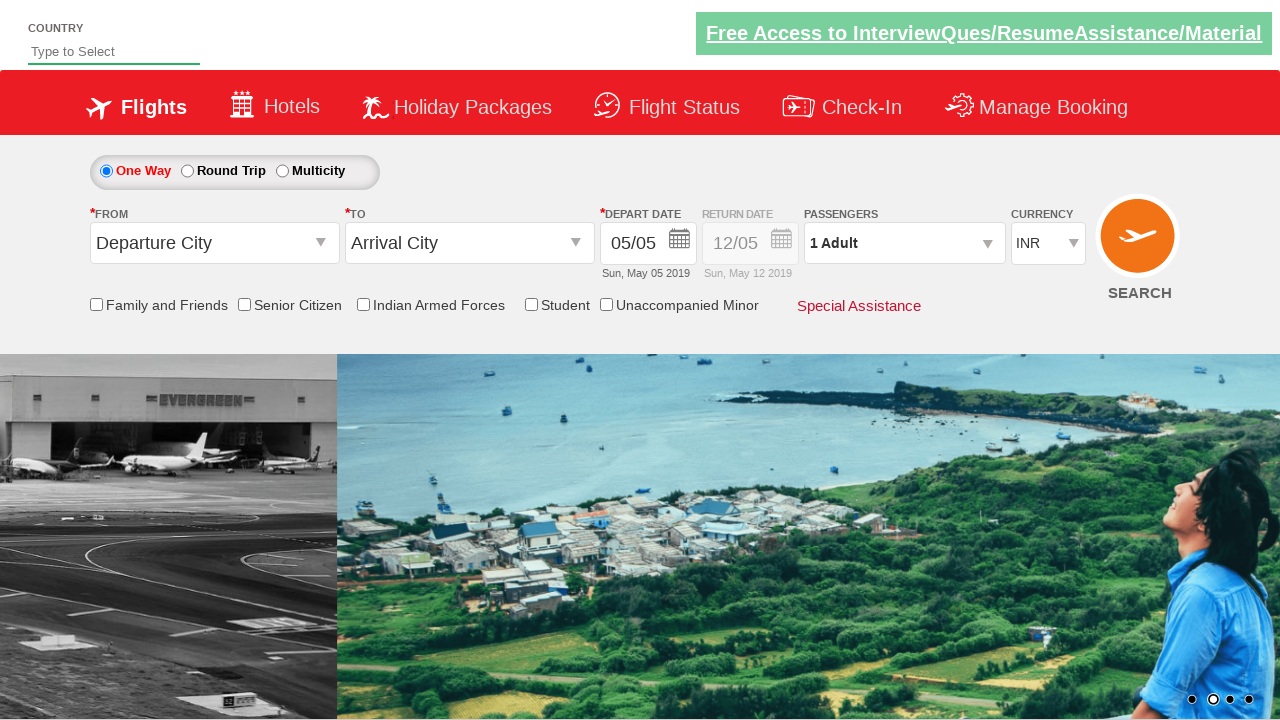

Located currency dropdown element
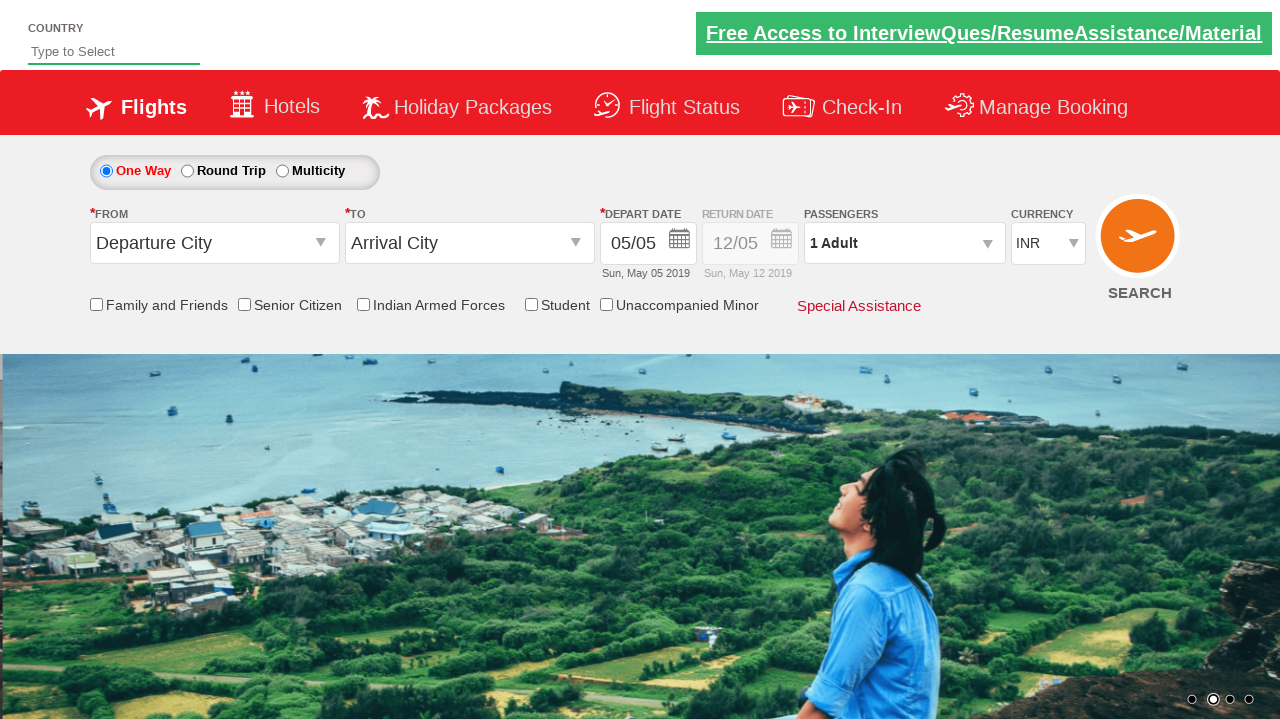

Selected 4th option in dropdown by index 3 on #ctl00_mainContent_DropDownListCurrency
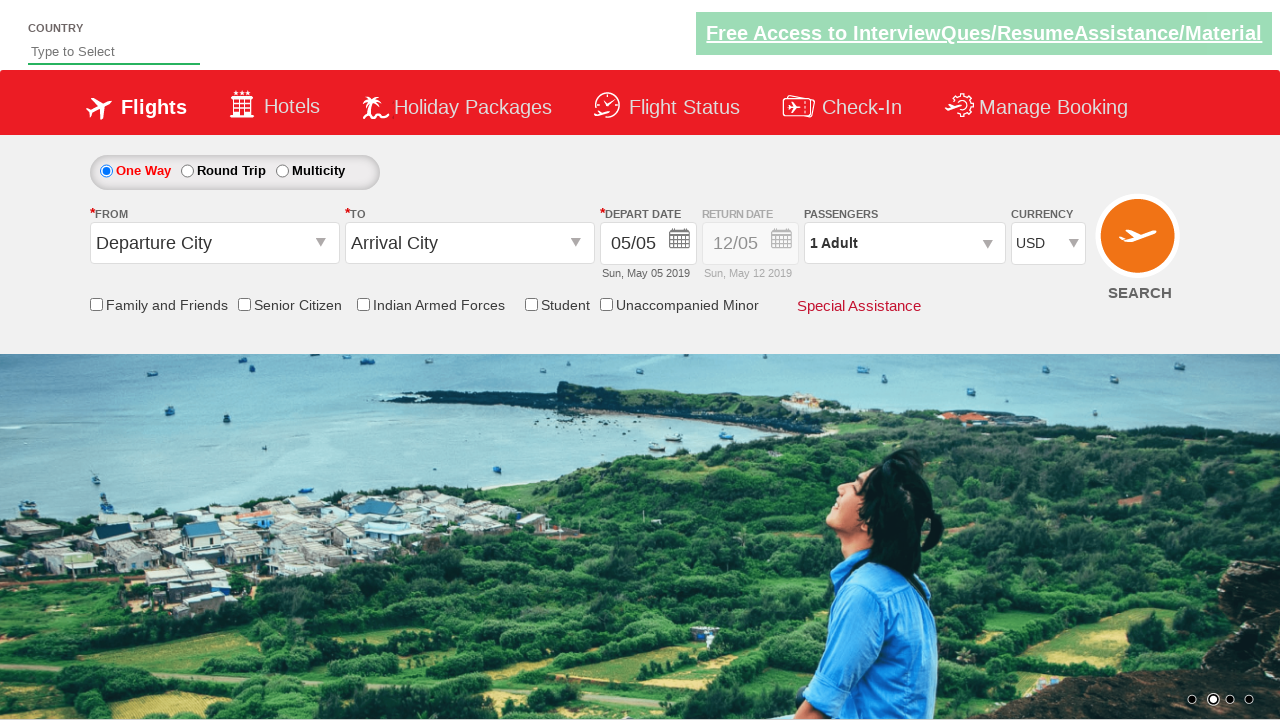

Selected AED currency by visible text on #ctl00_mainContent_DropDownListCurrency
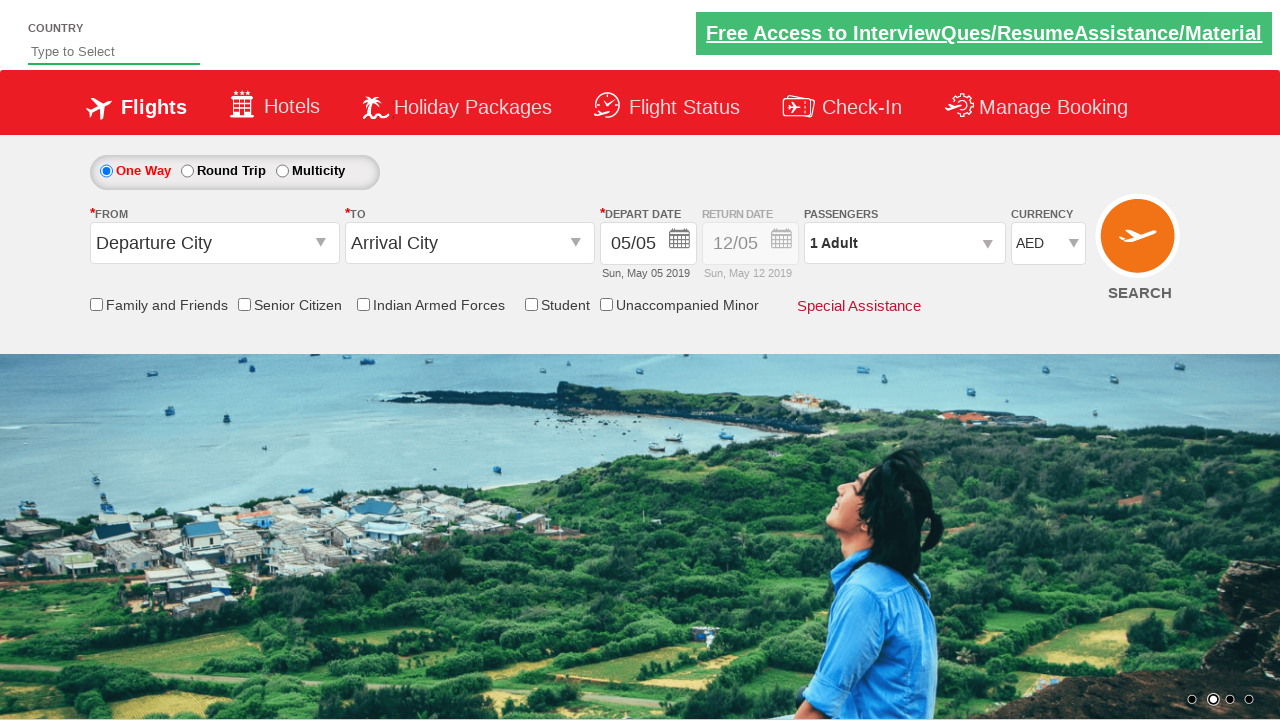

Selected INR currency by value on #ctl00_mainContent_DropDownListCurrency
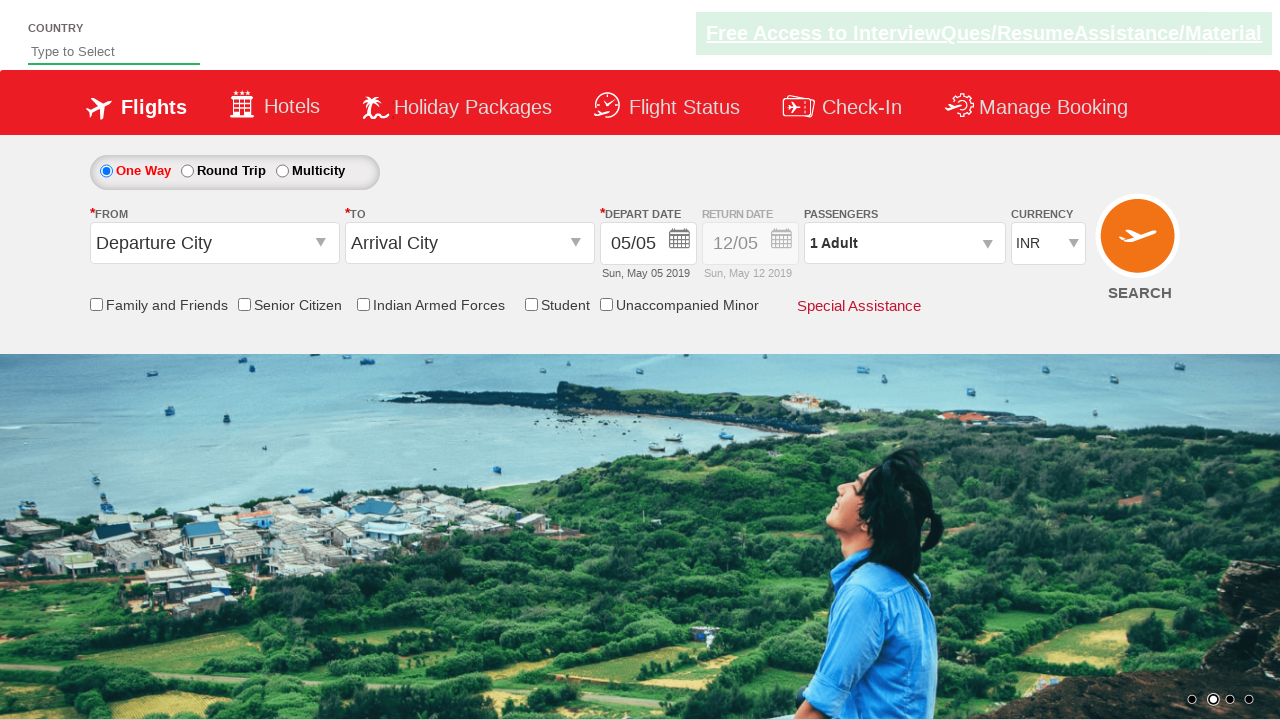

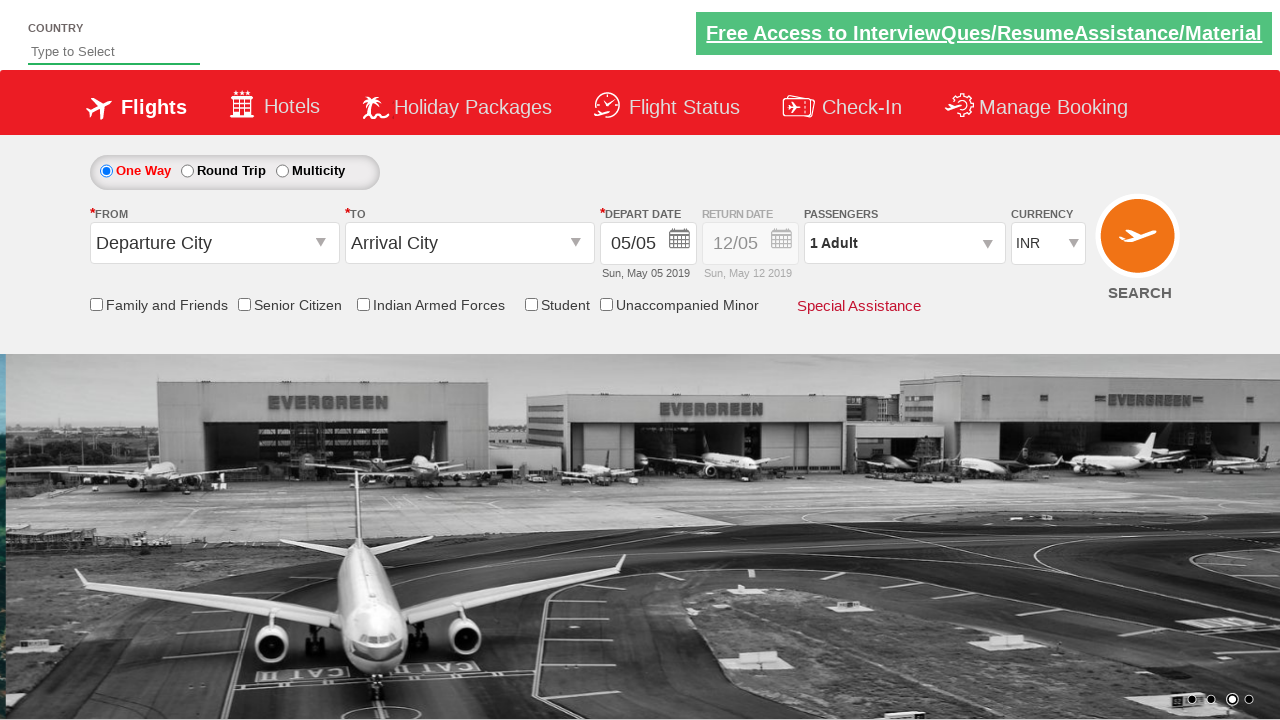